Navigates to The Hacker News website and verifies that article content loads by waiting for the article elements to appear on the page.

Starting URL: https://thehackernews.com/

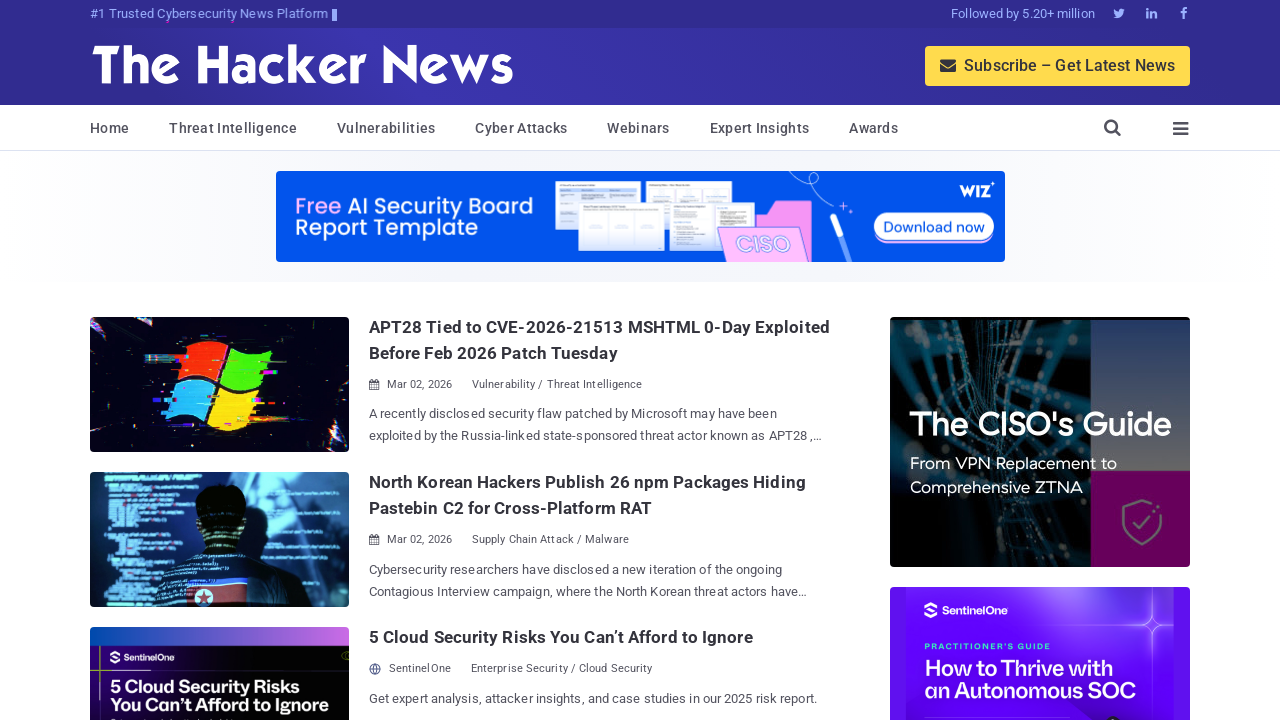

Navigated to The Hacker News website
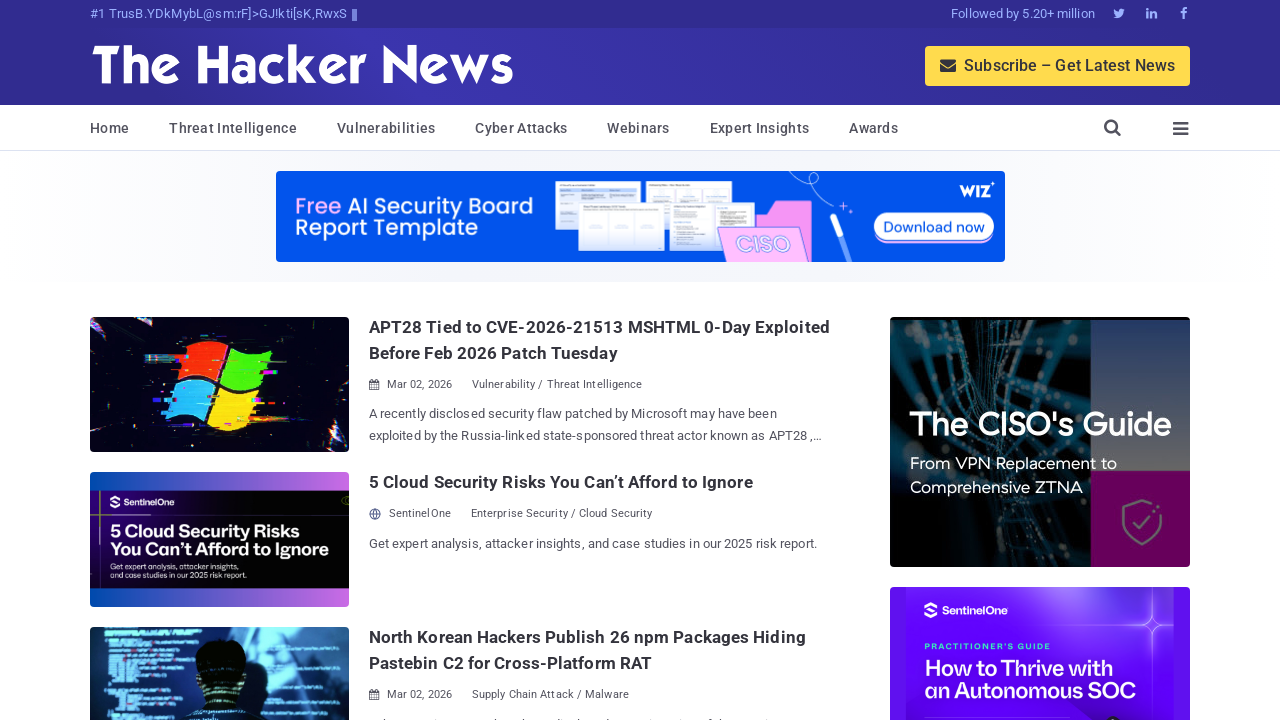

Article content loaded and article elements are visible on the page
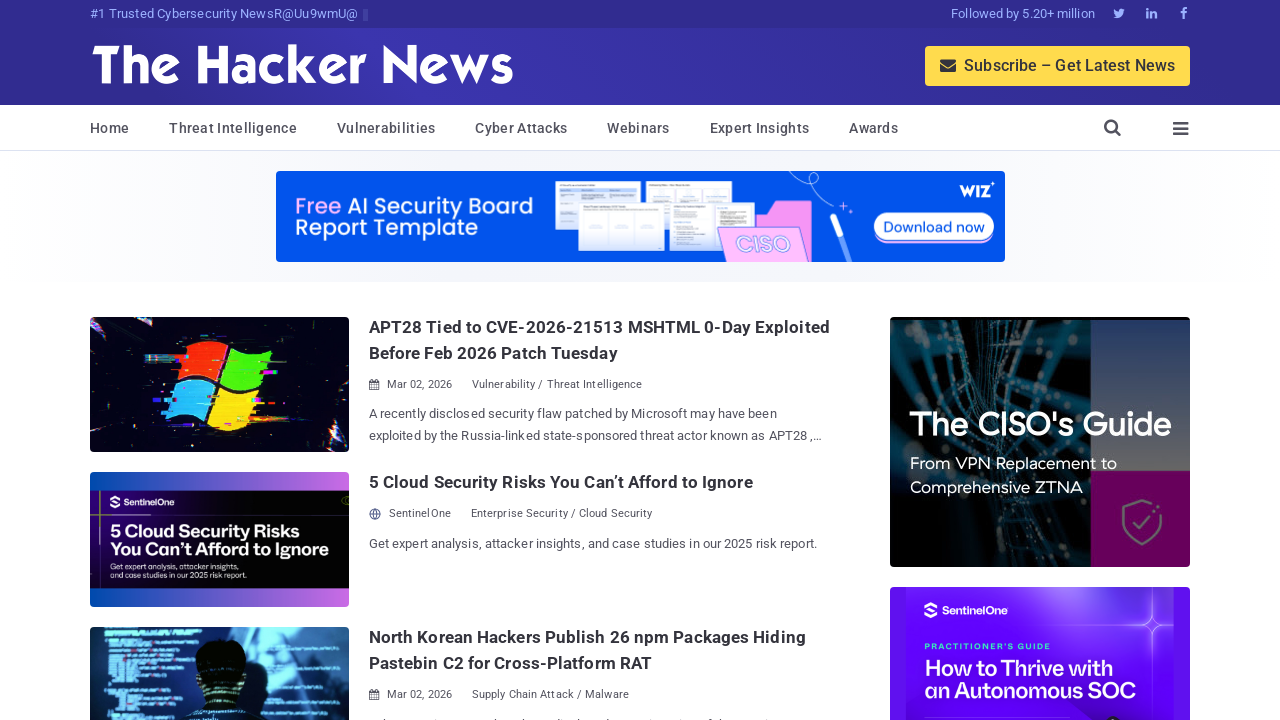

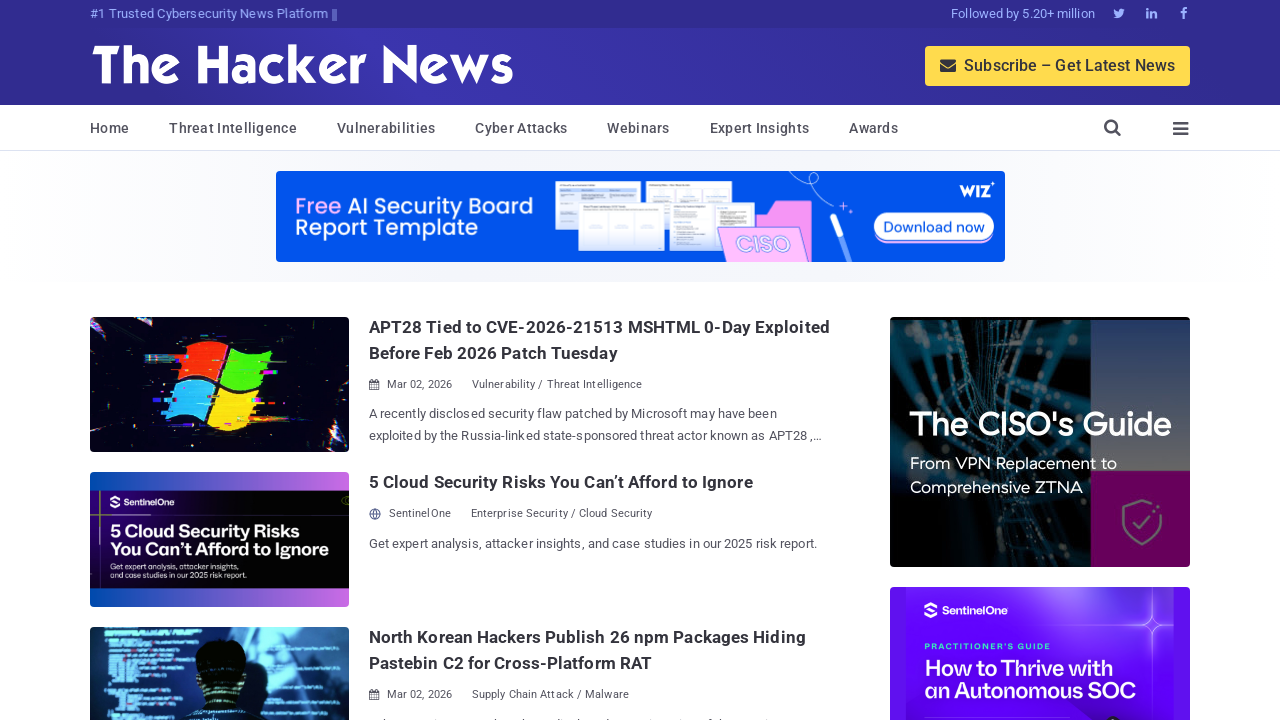